Tests sorting the Email column in ascending order by clicking the column header and verifying the text values are sorted alphabetically.

Starting URL: http://the-internet.herokuapp.com/tables

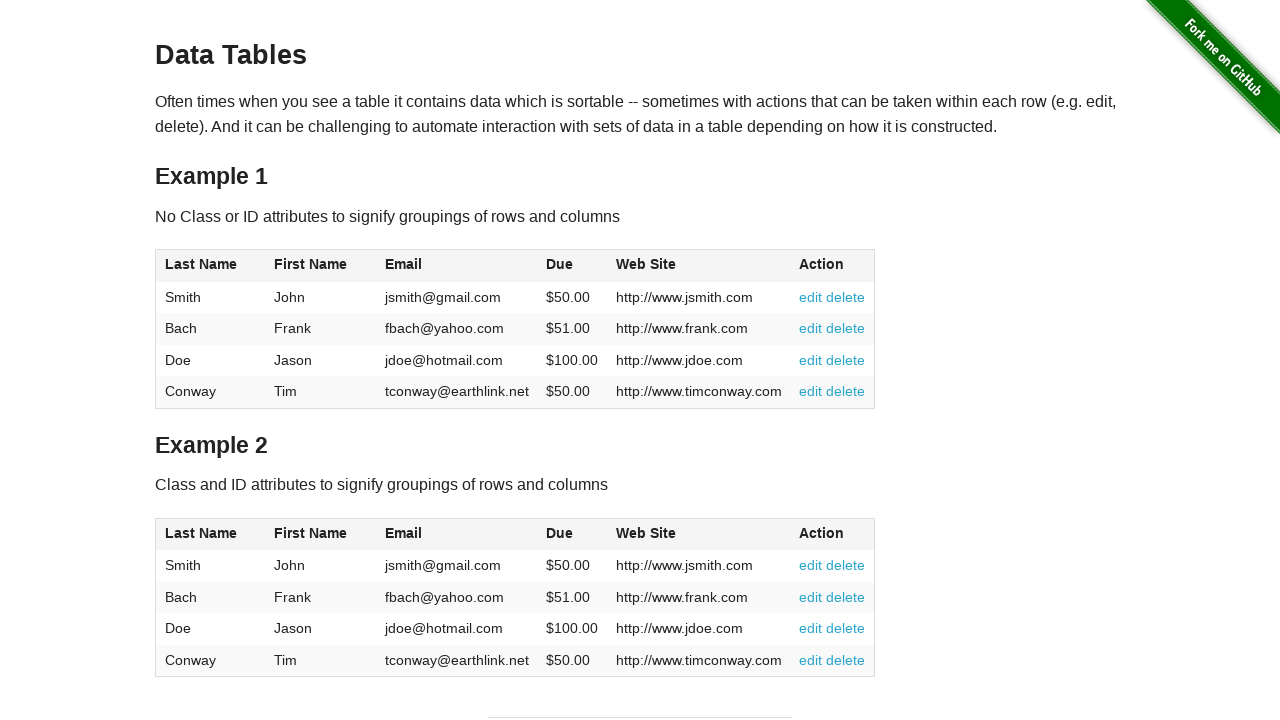

Clicked Email column header to sort ascending at (457, 266) on #table1 thead tr th:nth-of-type(3)
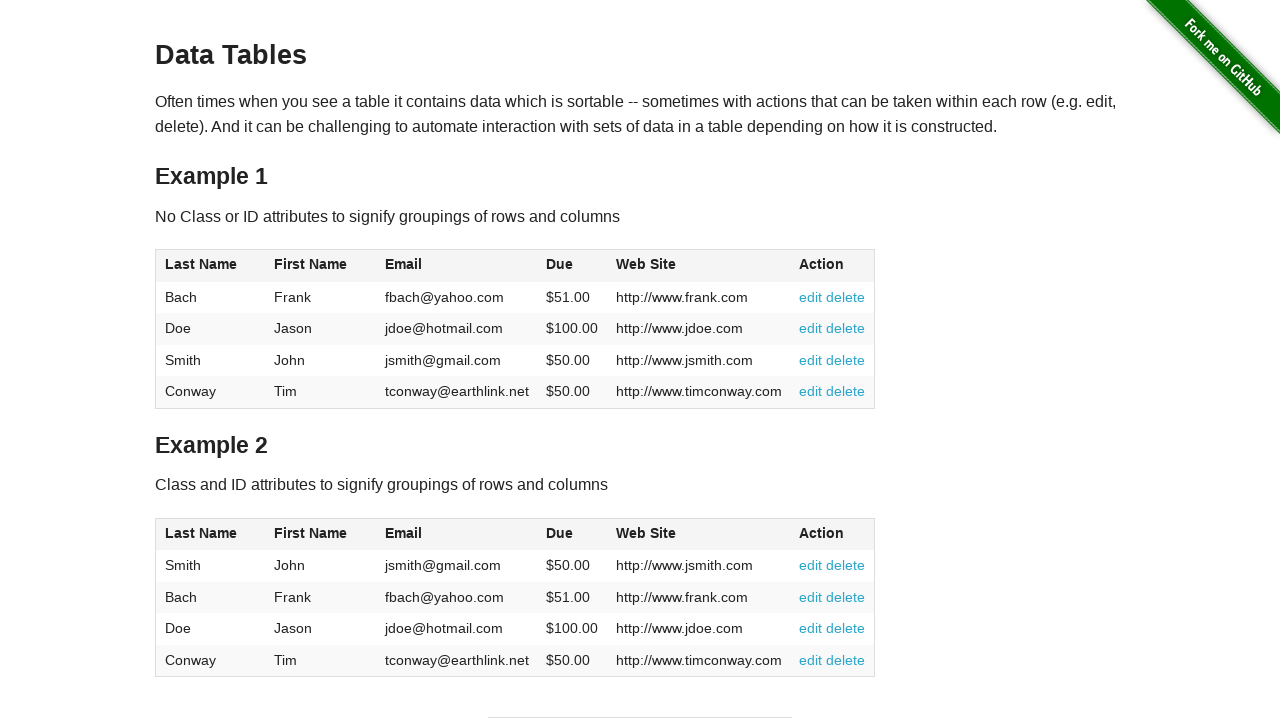

Table updated after sorting
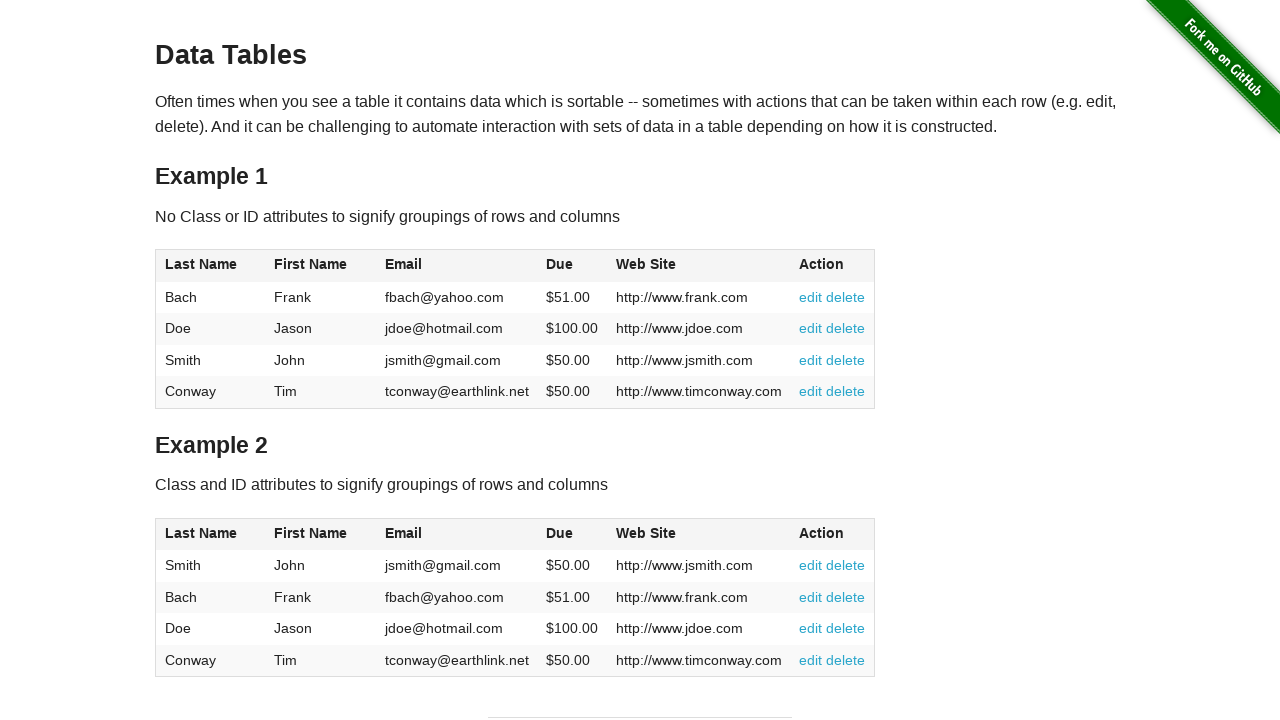

Retrieved all email cells from the sorted column
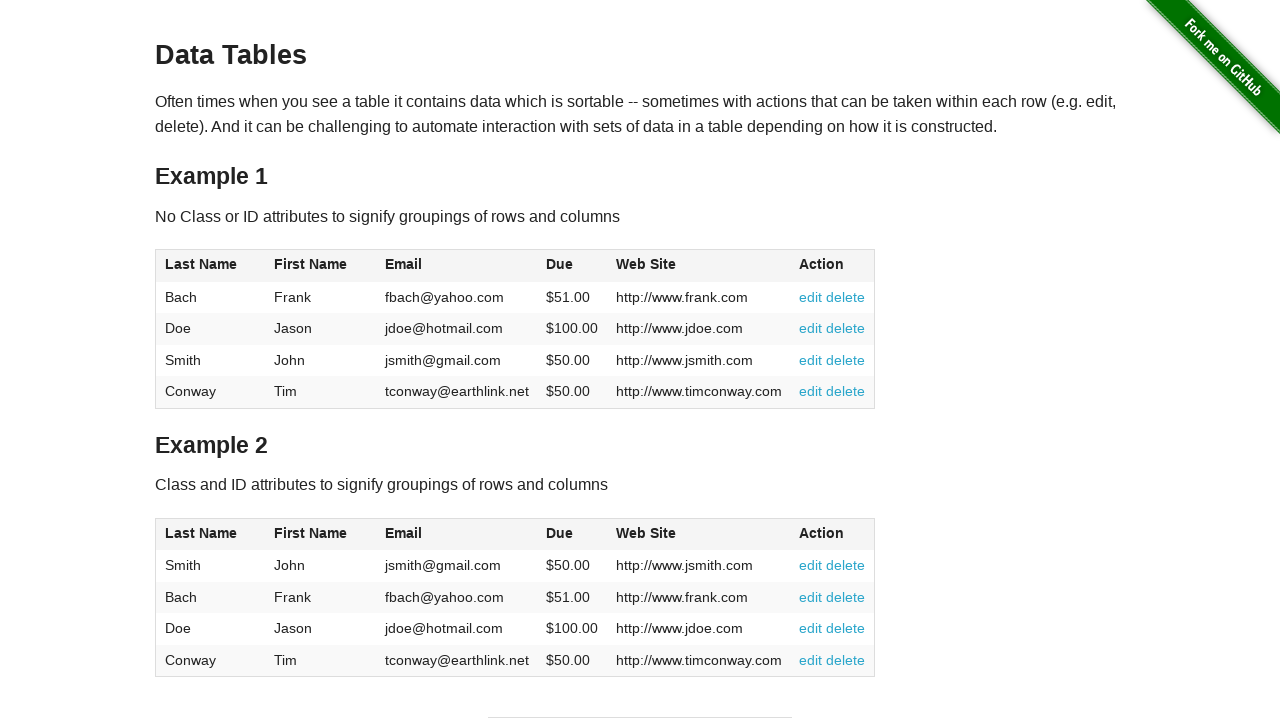

Extracted email text content from cells
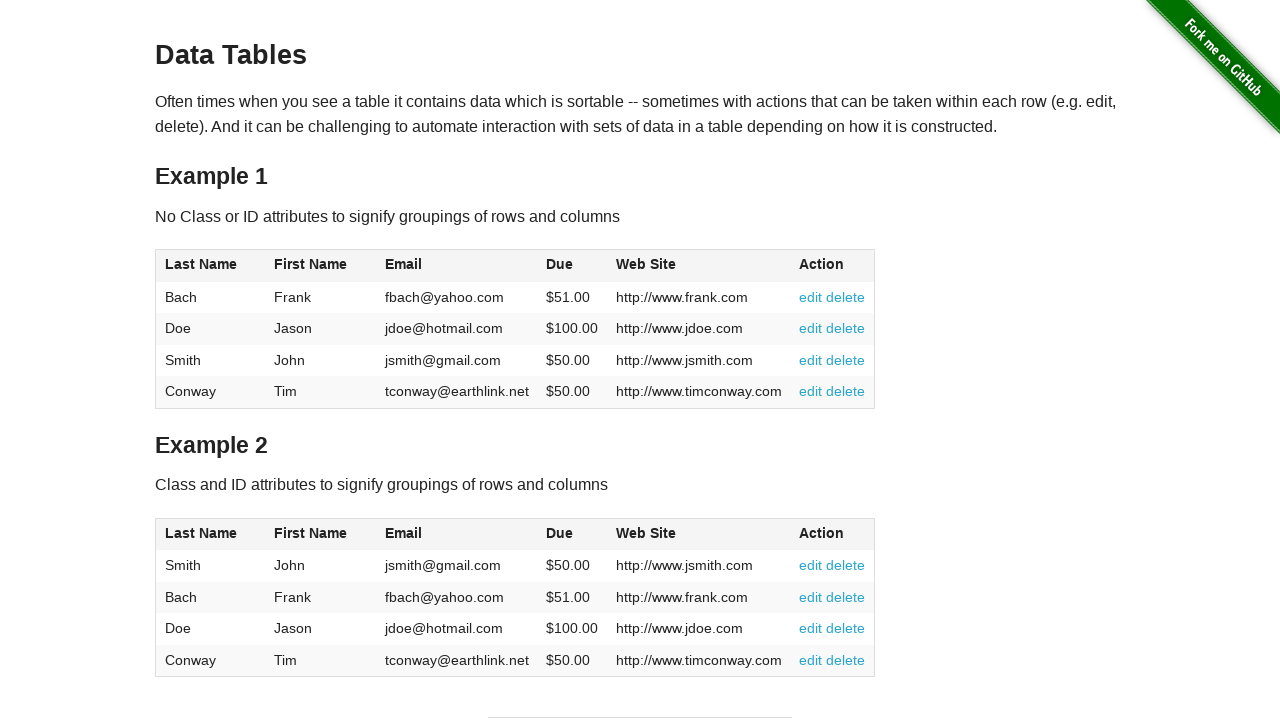

Verified Email column is sorted in ascending order alphabetically
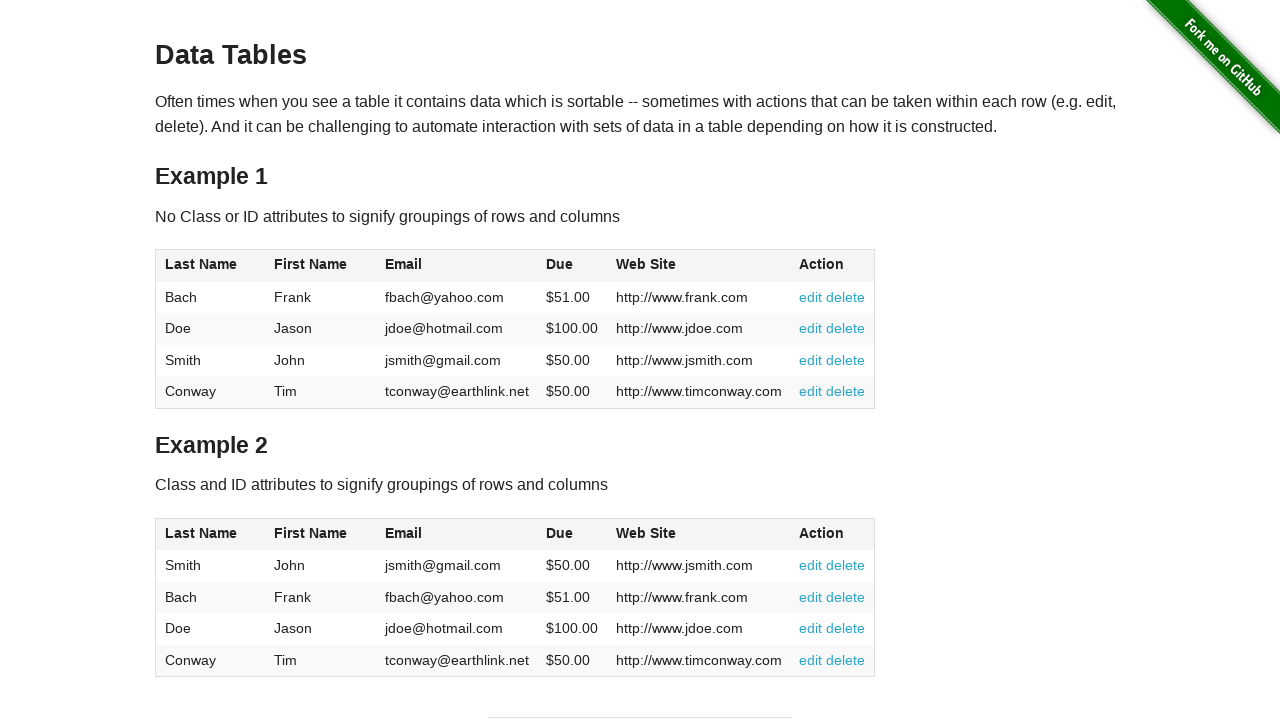

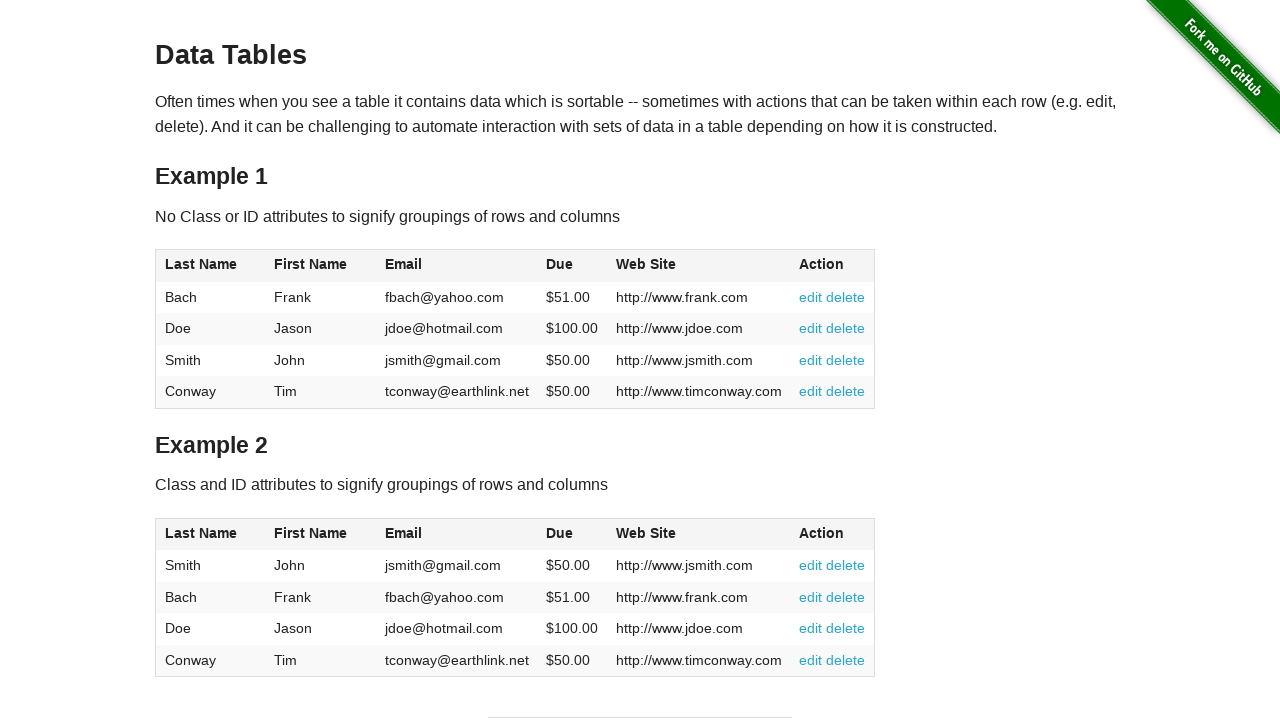